Navigates to a video calling web app and clicks the camera button to enable camera access

Starting URL: https://capstone-video-calling.web.app/

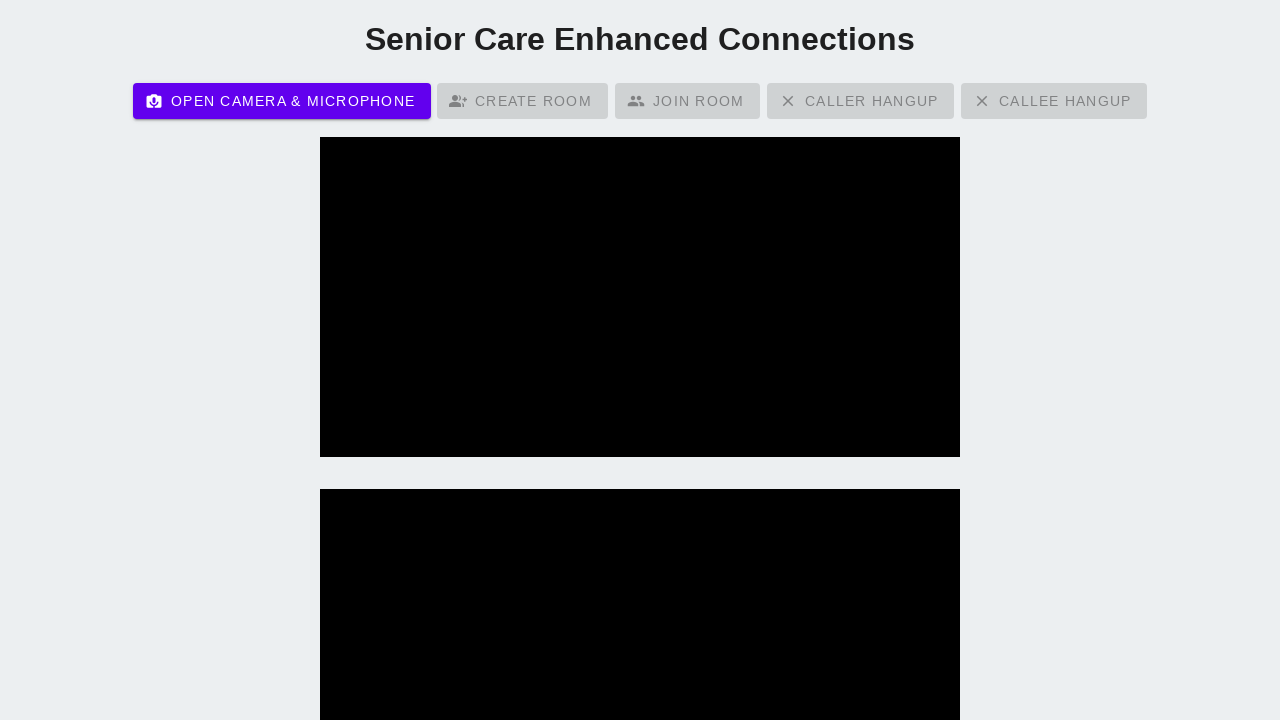

Navigated to video calling web app
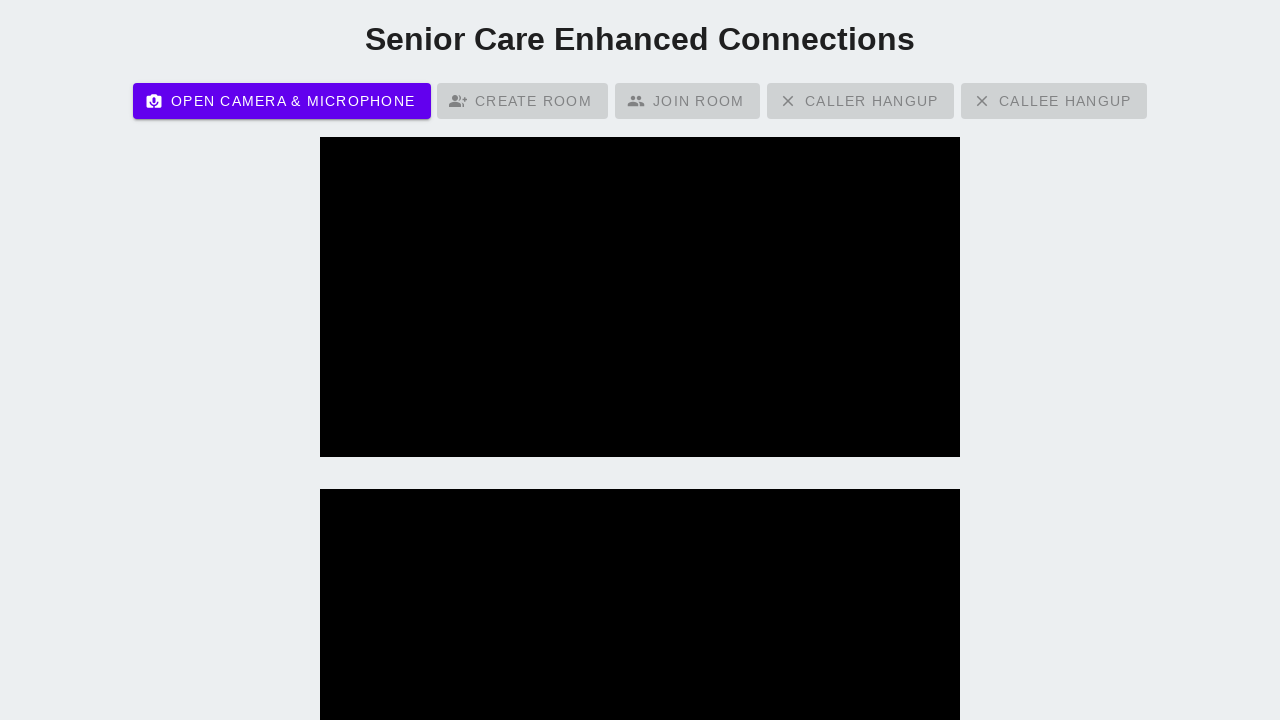

Clicked camera button to enable camera access at (282, 101) on #cameraBtn
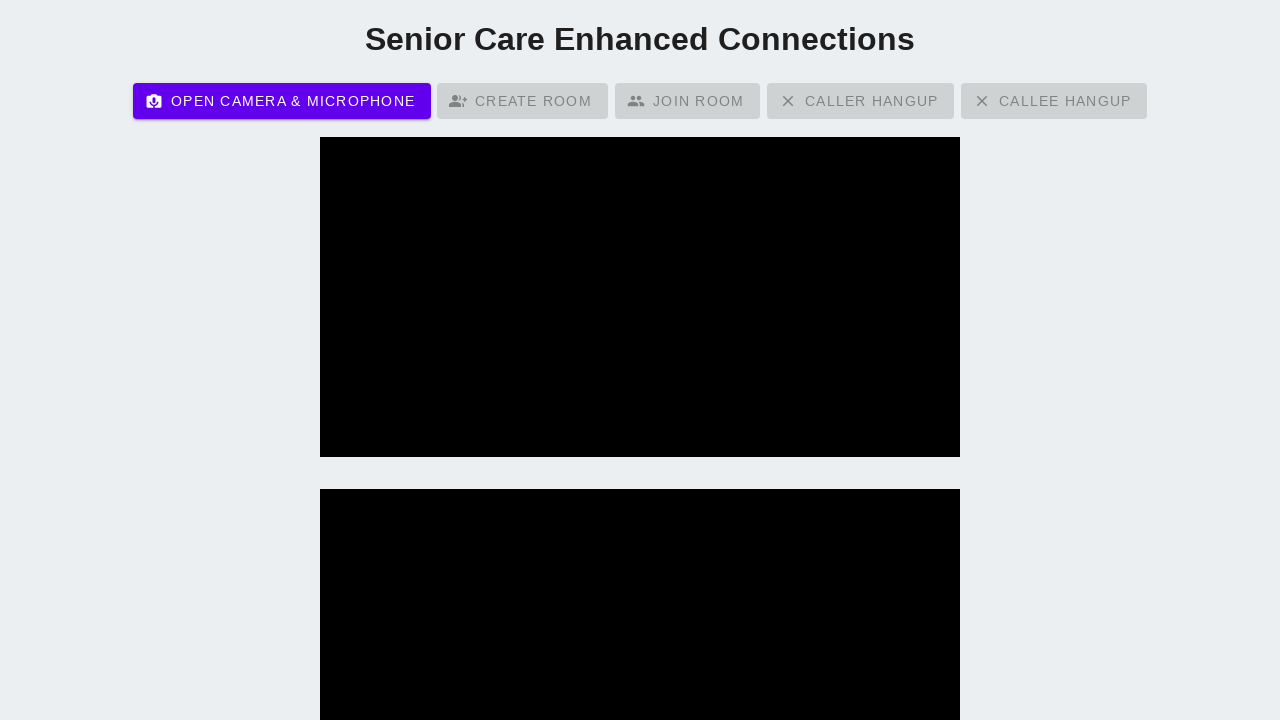

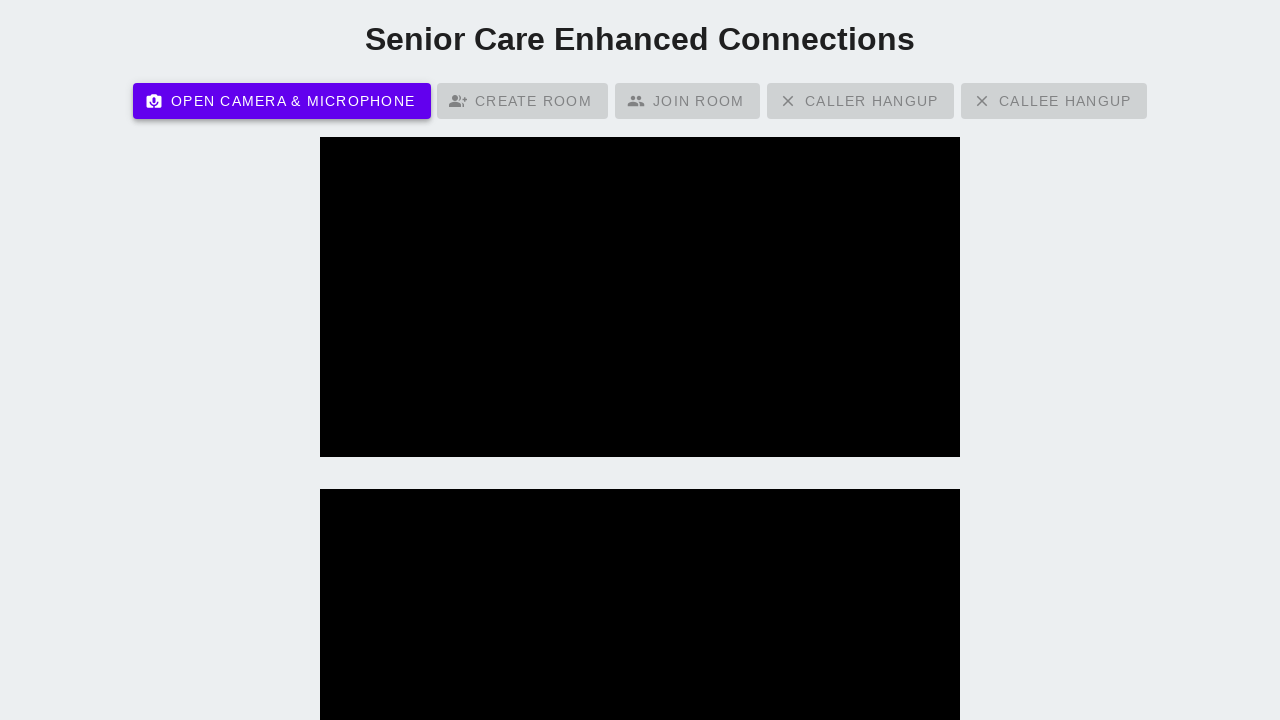